Tests right-click context menu by right-clicking an element, hovering over delete option, and confirming the alert

Starting URL: http://swisnl.github.io/jQuery-contextMenu/demo.html

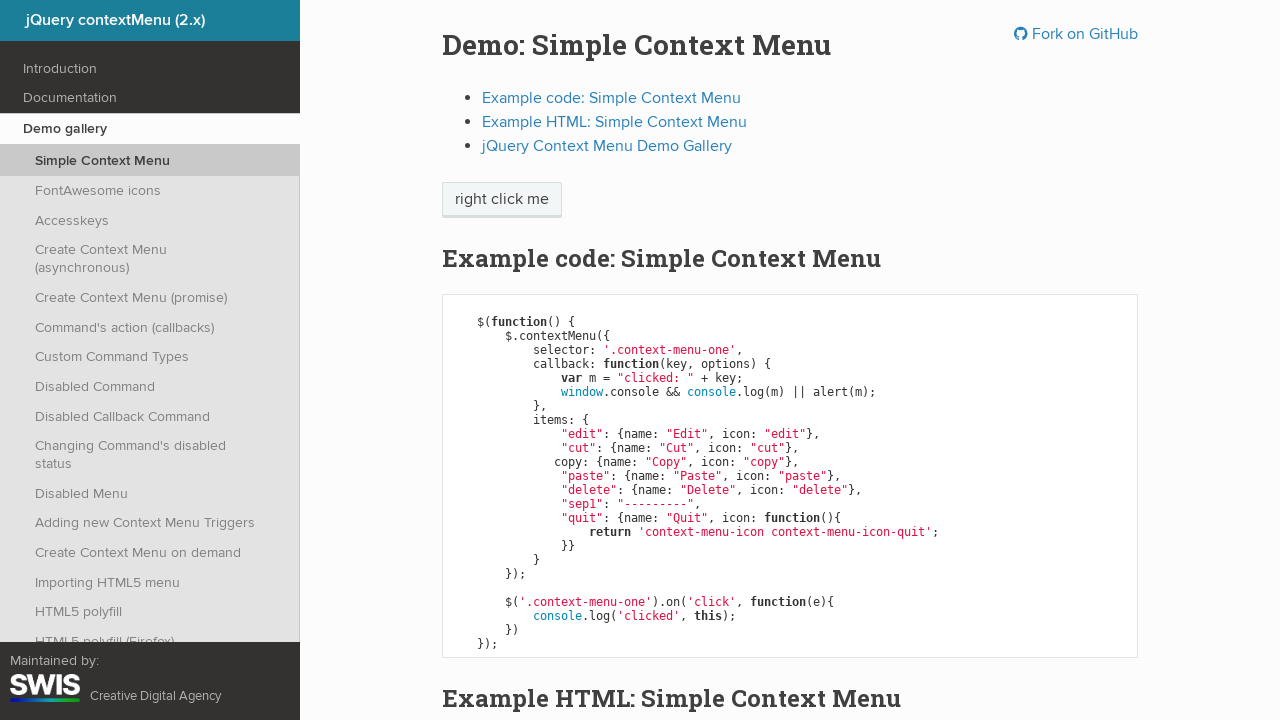

Right-clicked on context menu element at (502, 200) on span.context-menu-one
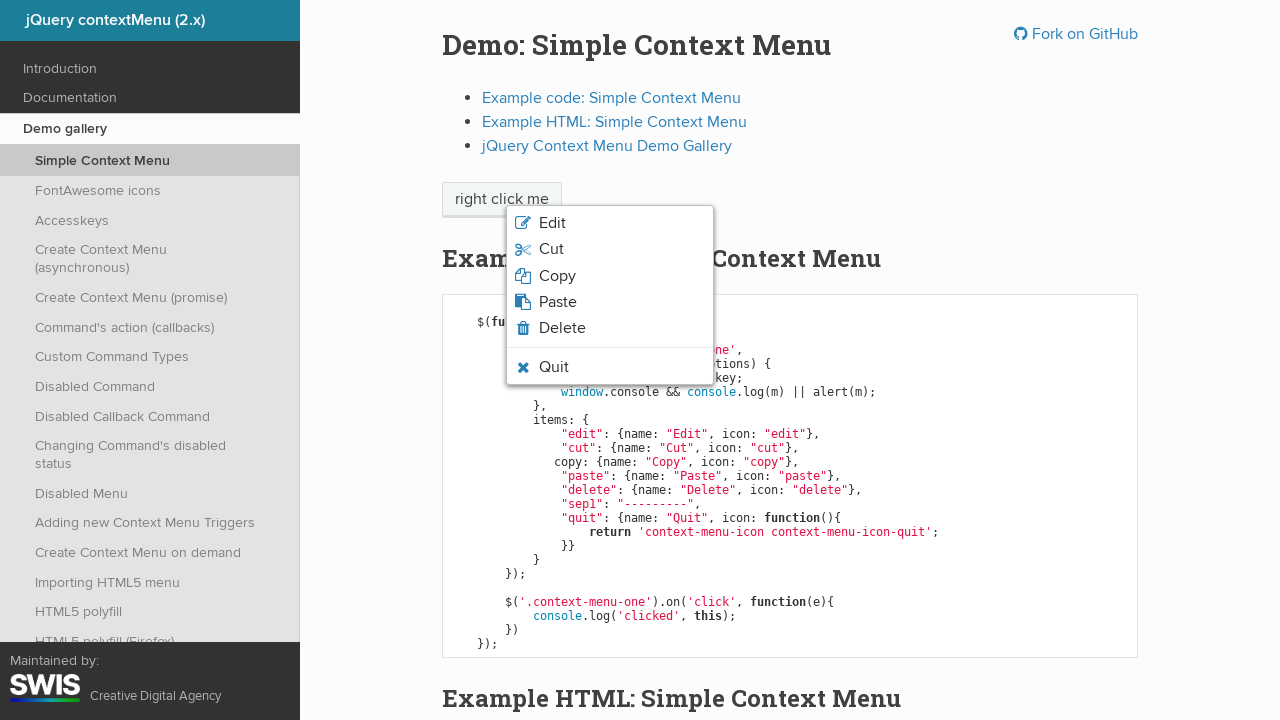

Hovered over delete option in context menu at (610, 328) on li.context-menu-icon-delete
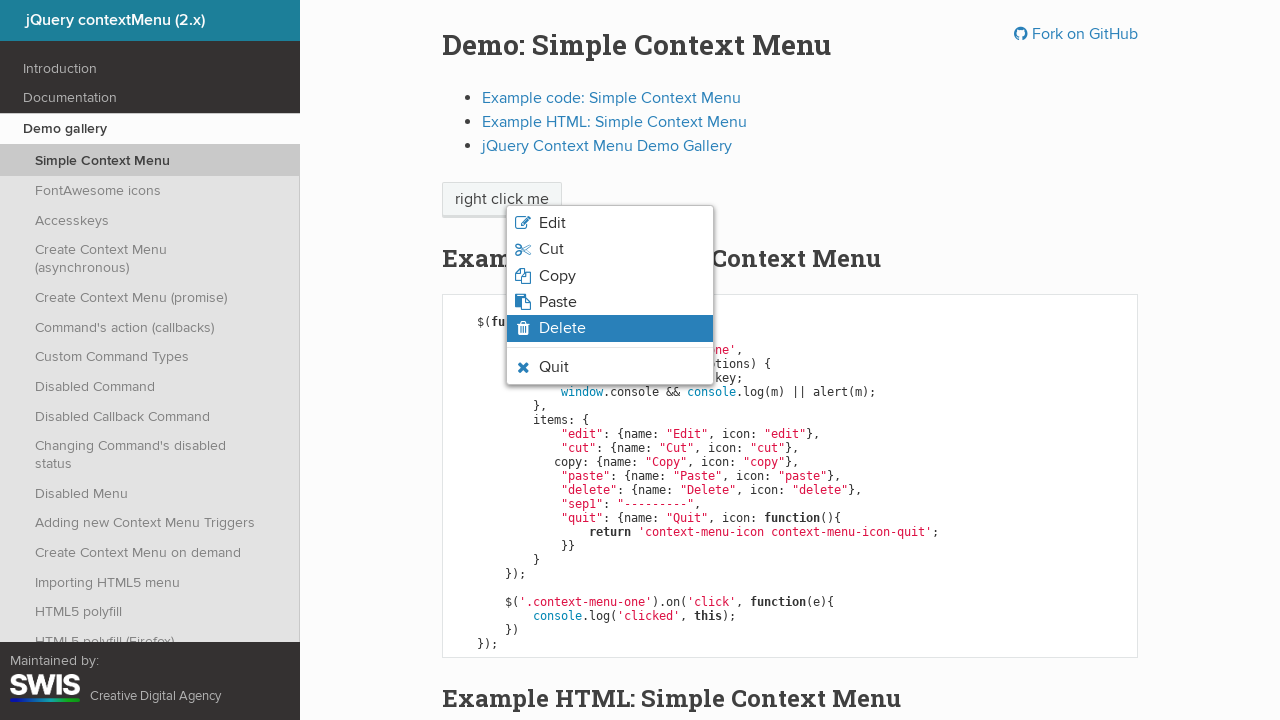

Confirmed delete menu item is visible
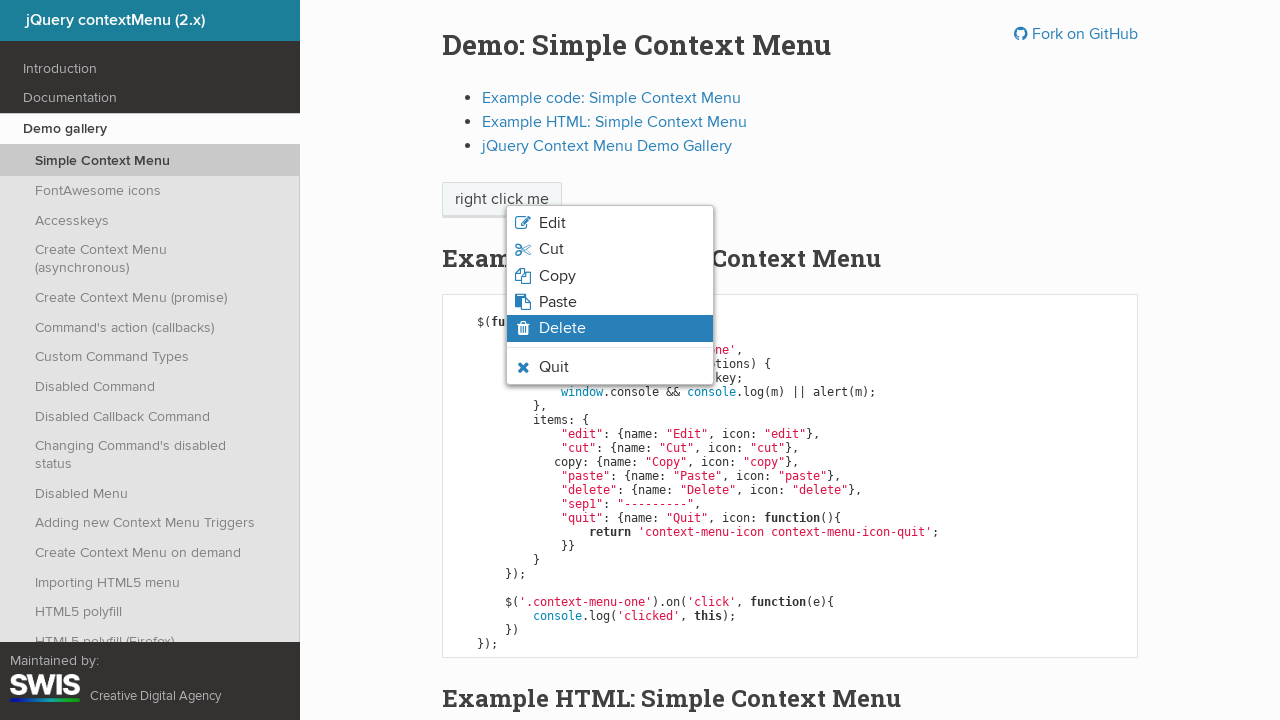

Clicked delete option at (610, 328) on li.context-menu-icon-delete
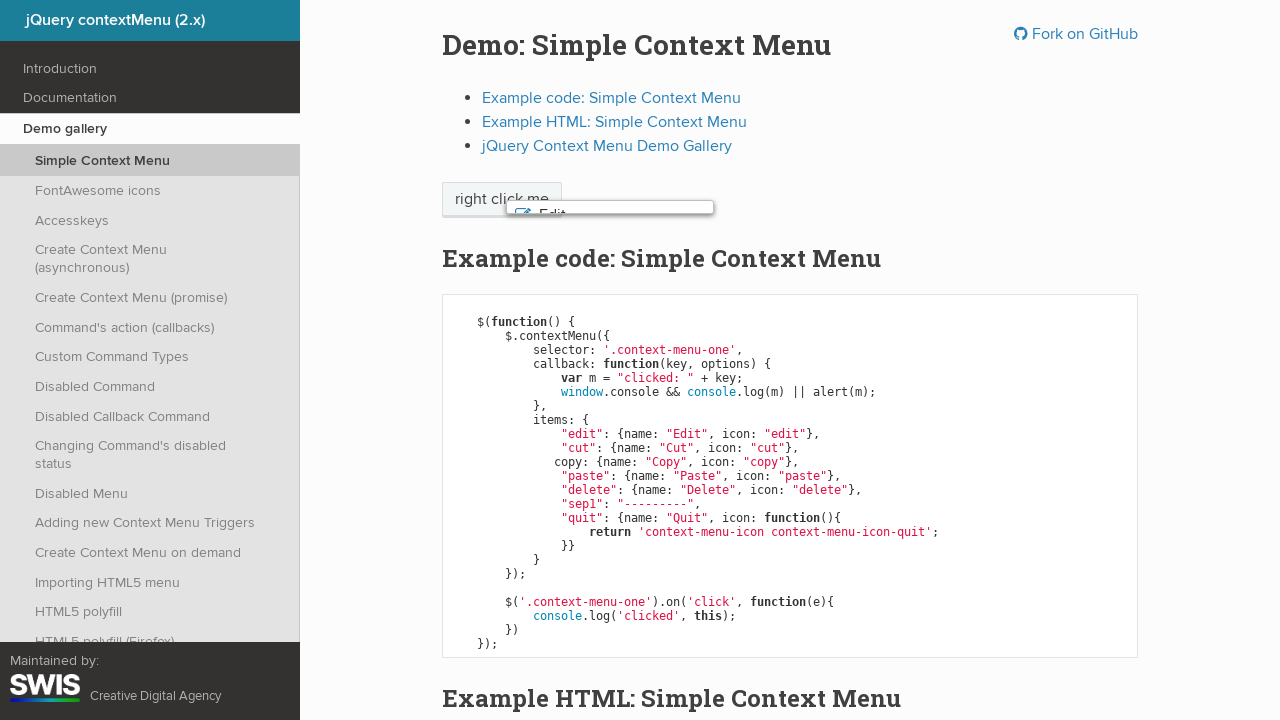

Accepted confirmation alert
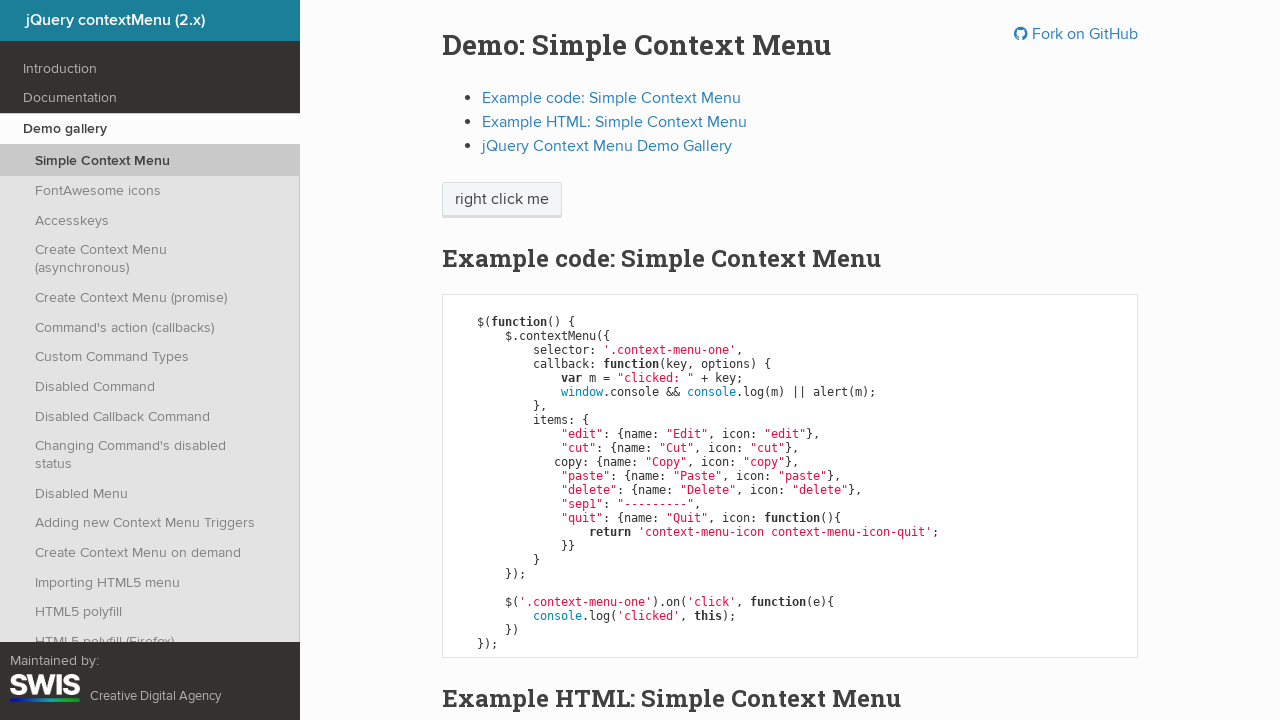

Confirmed delete option is no longer visible after accepting alert
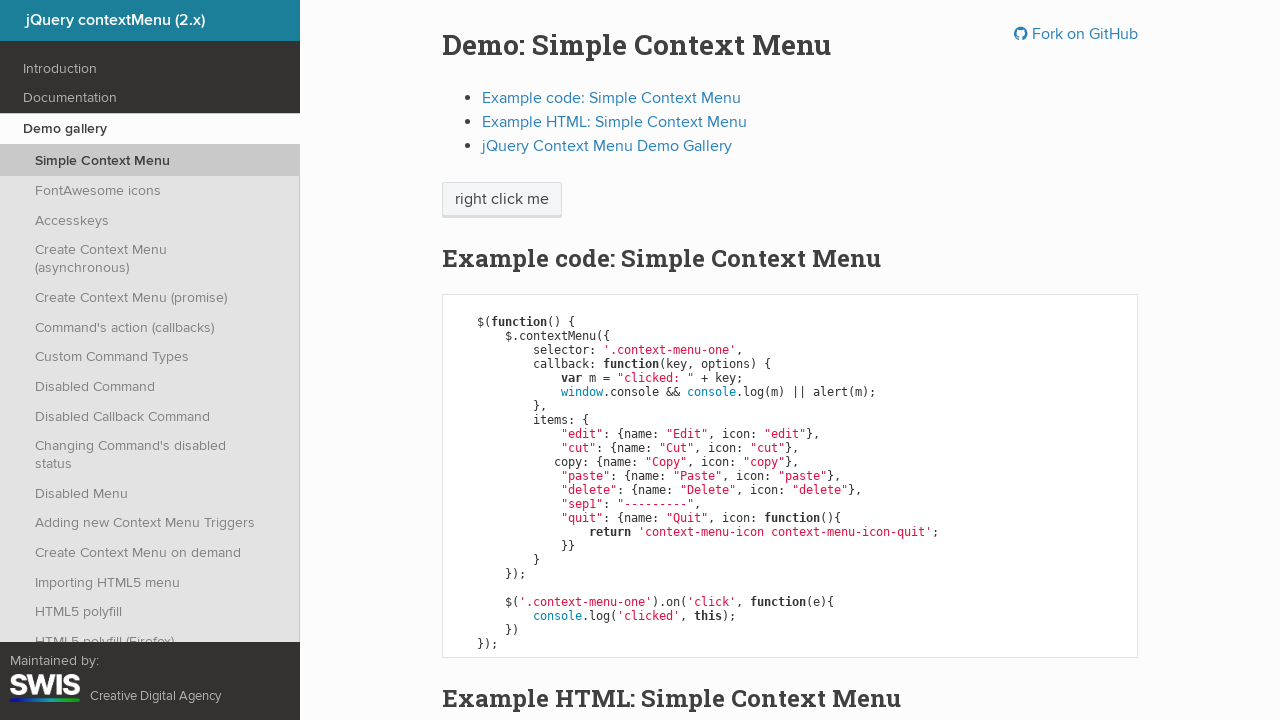

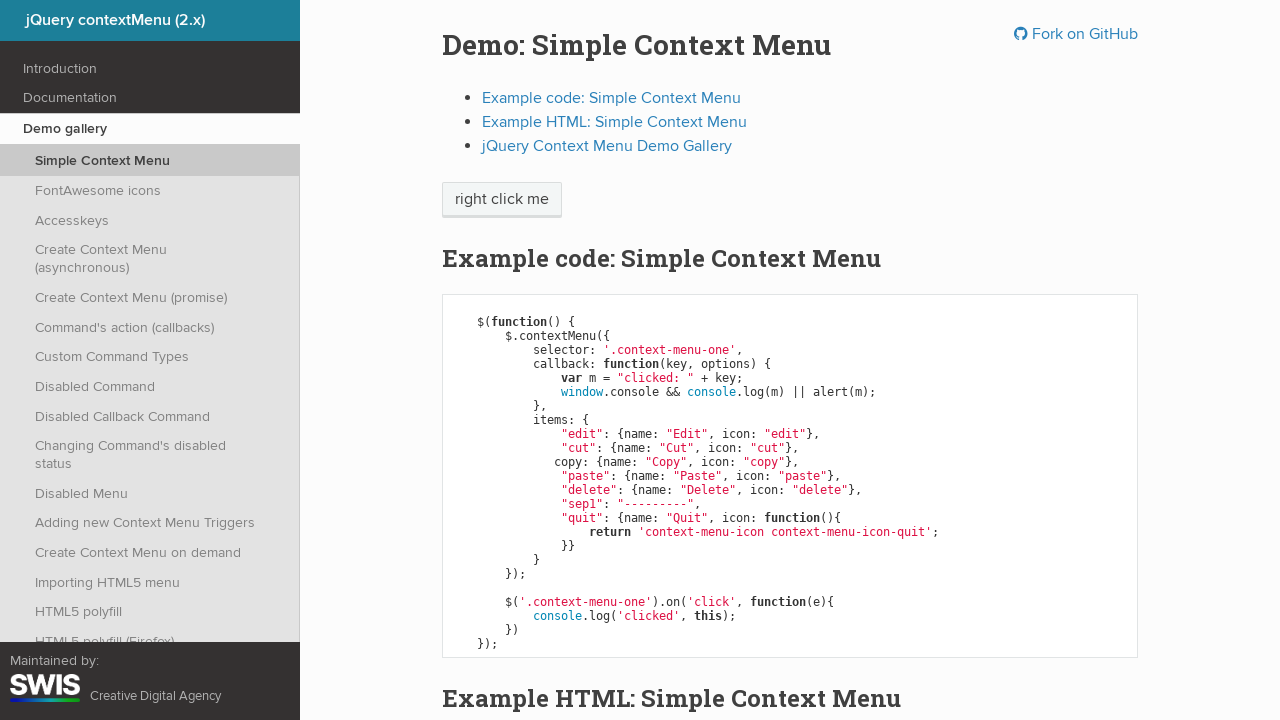